Tests that payment provider logos (Visa, MasterCard, Белкарт, etc.) are displayed with correct alt text on the MTS Belarus website

Starting URL: http://mts.by/

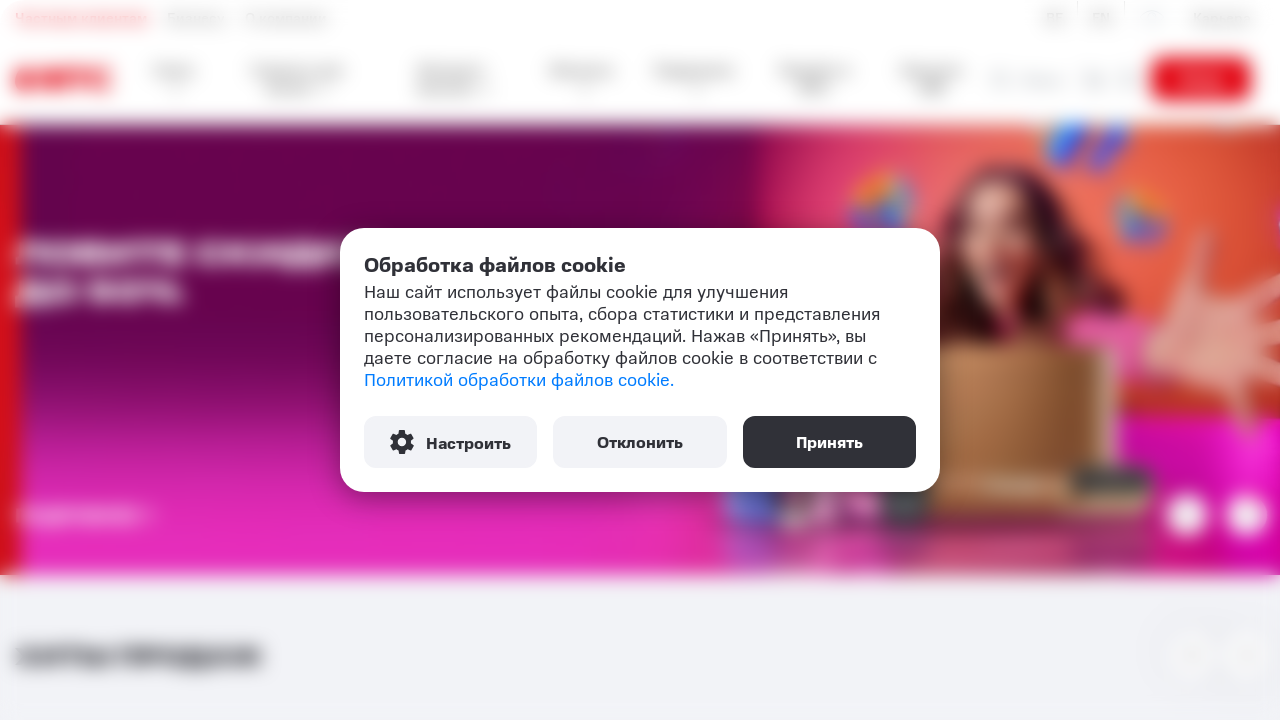

Payment logos container loaded and first logo found
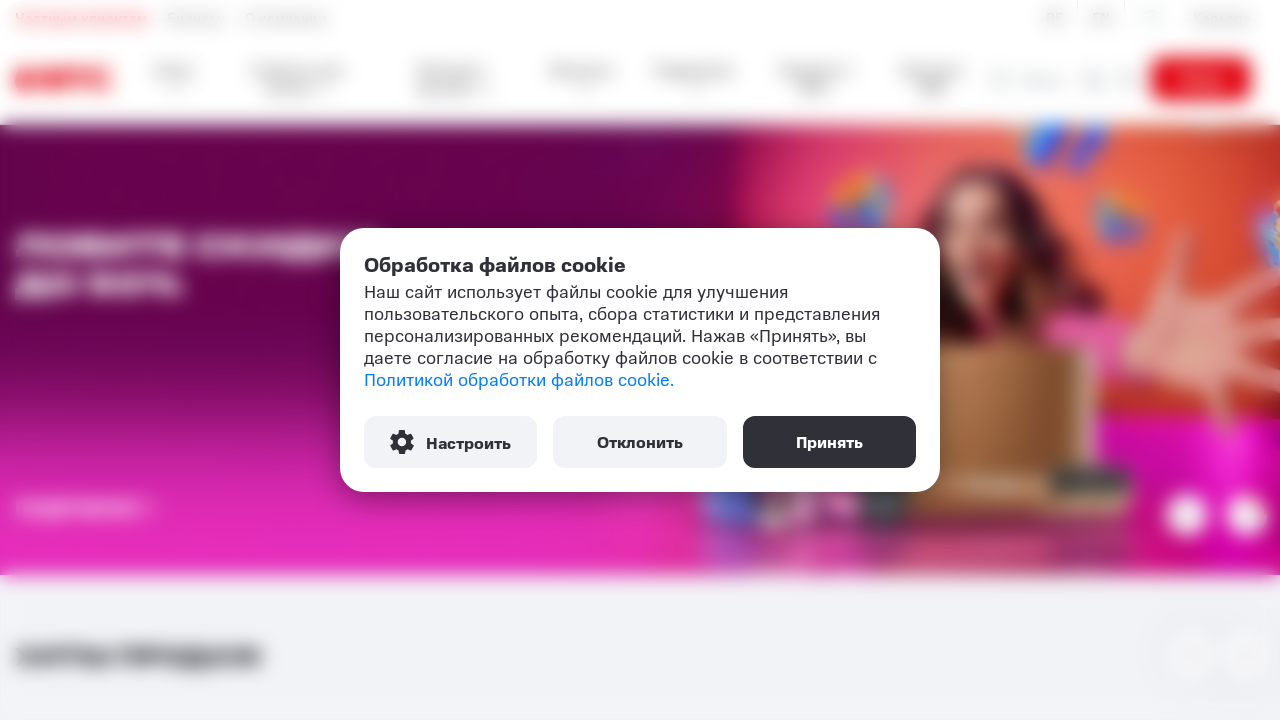

Retrieved alt text for logo 1: 'Visa'
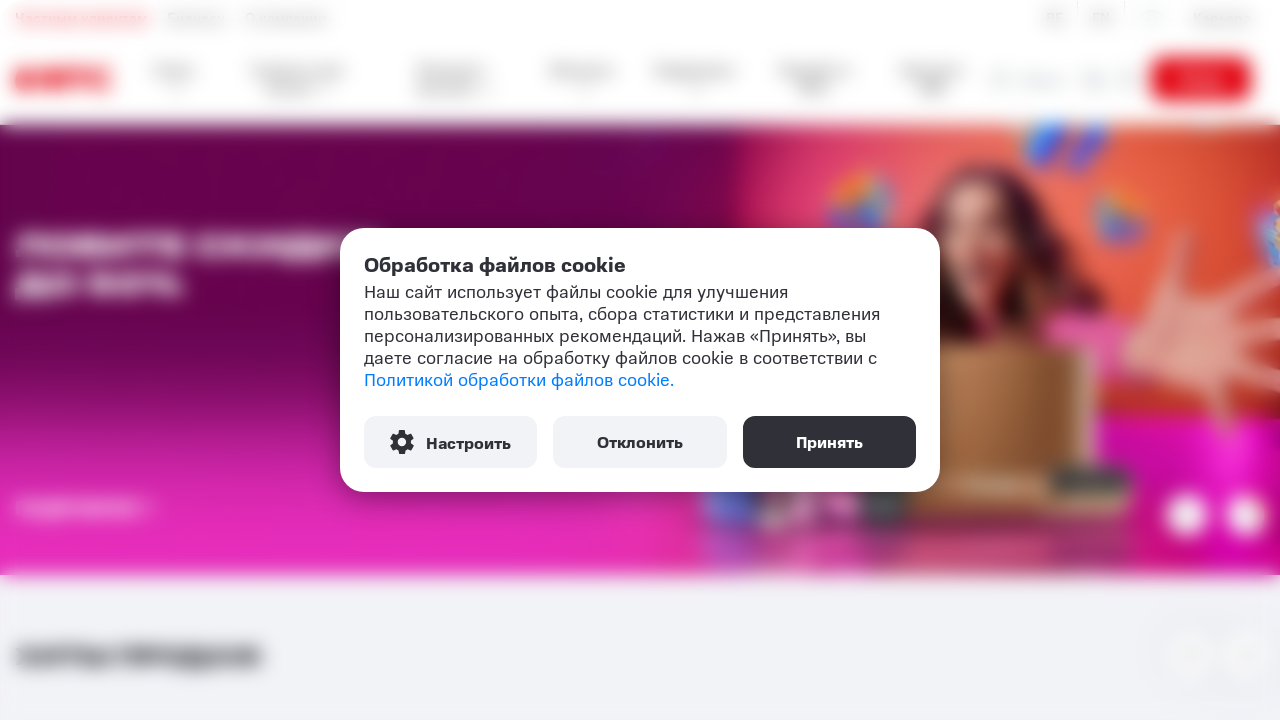

Verified logo 1 has correct alt text 'Visa'
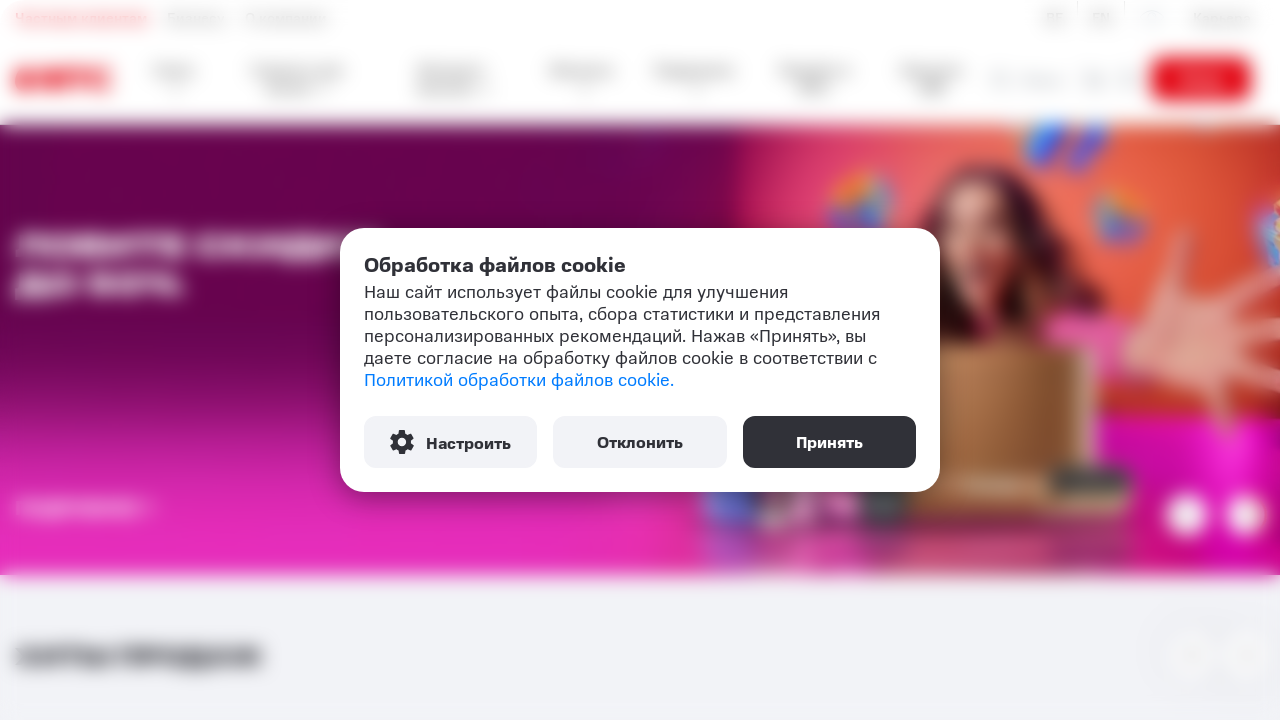

Retrieved alt text for logo 2: 'Verified By Visa'
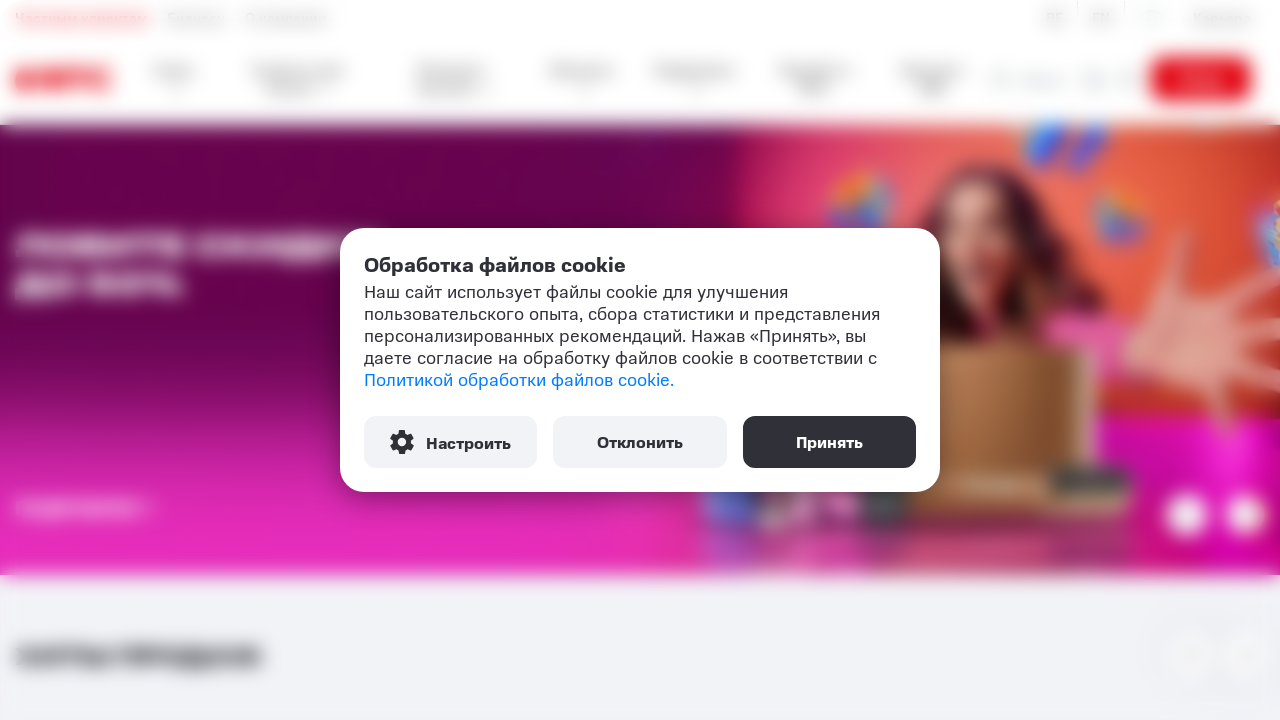

Verified logo 2 has correct alt text 'Verified By Visa'
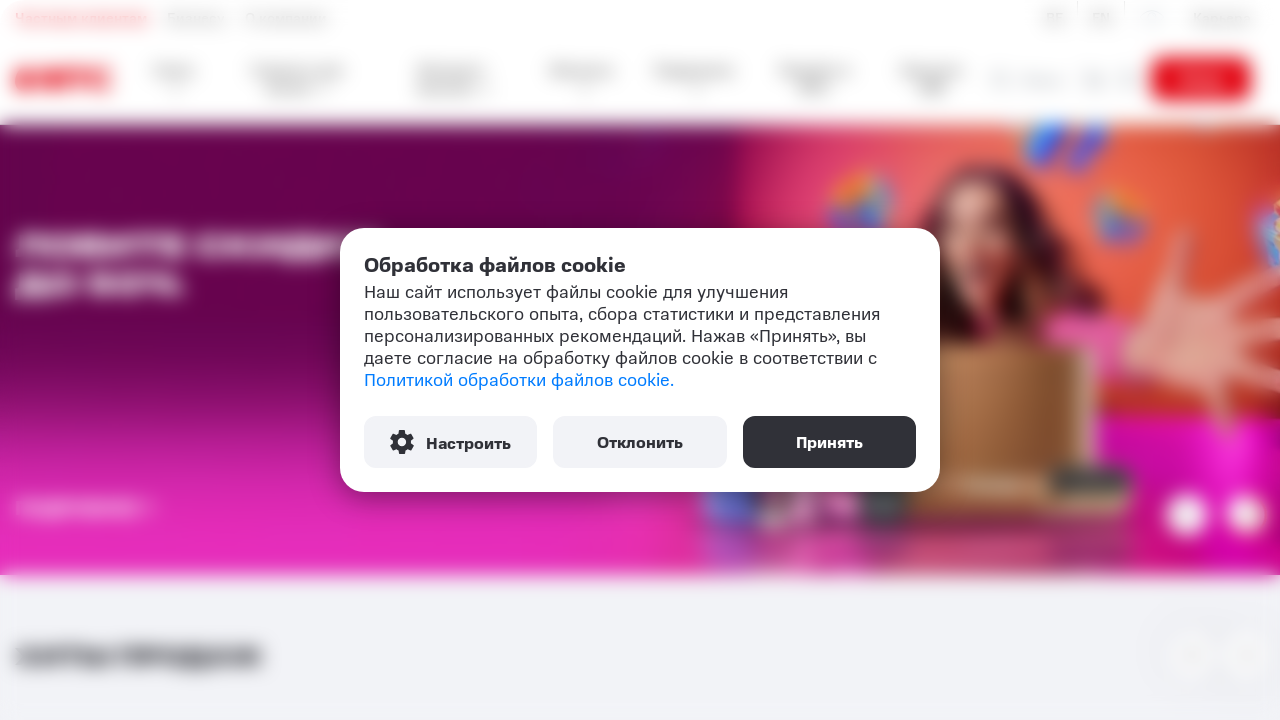

Retrieved alt text for logo 3: 'MasterCard'
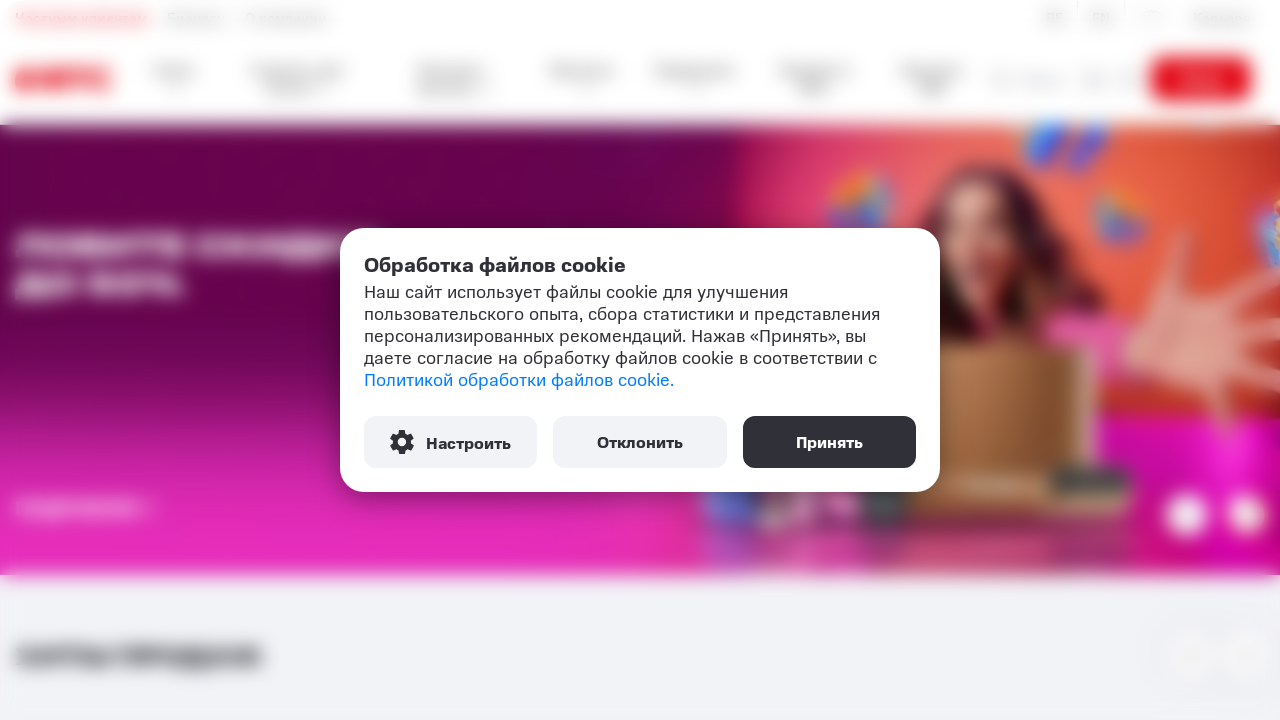

Verified logo 3 has correct alt text 'MasterCard'
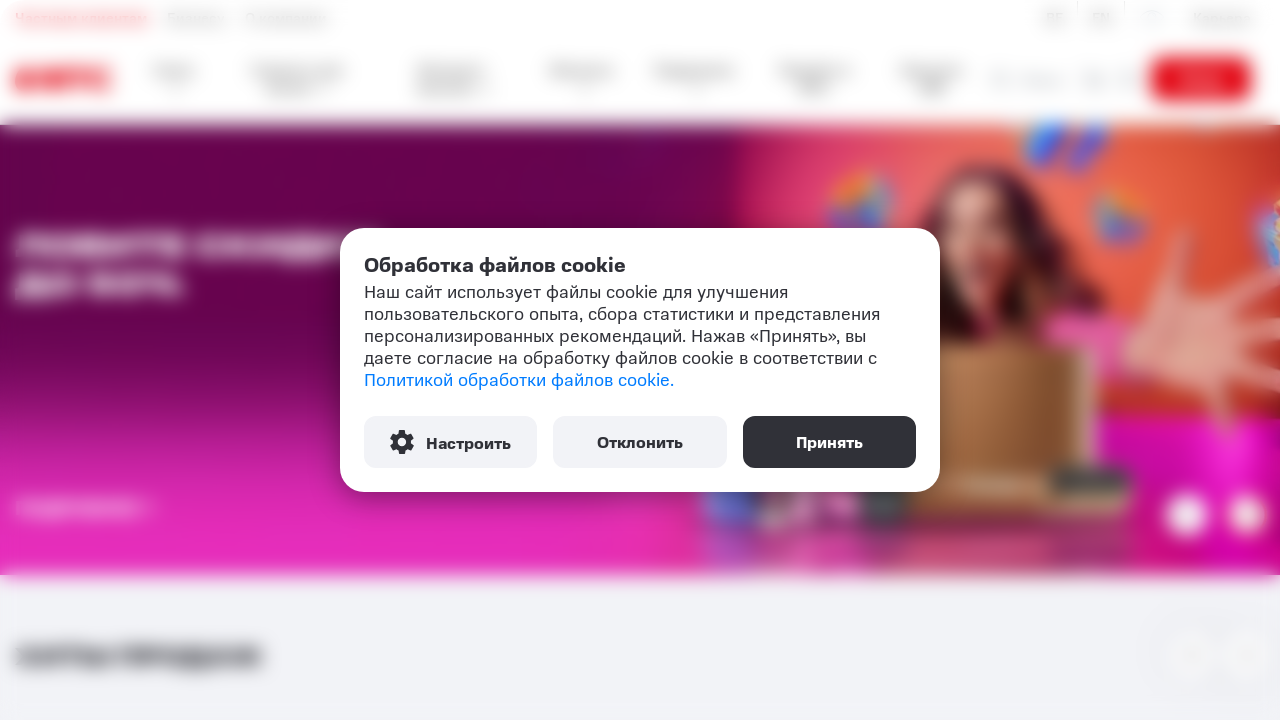

Retrieved alt text for logo 4: 'MasterCard Secure Code'
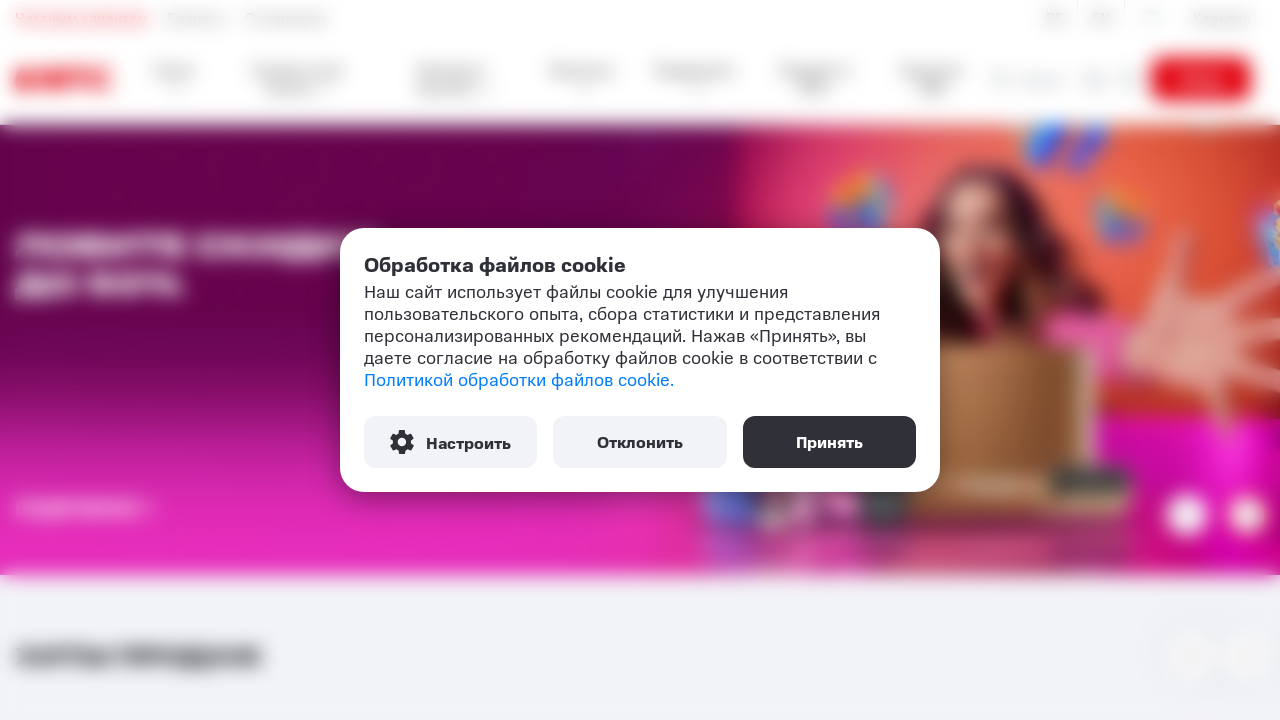

Verified logo 4 has correct alt text 'MasterCard Secure Code'
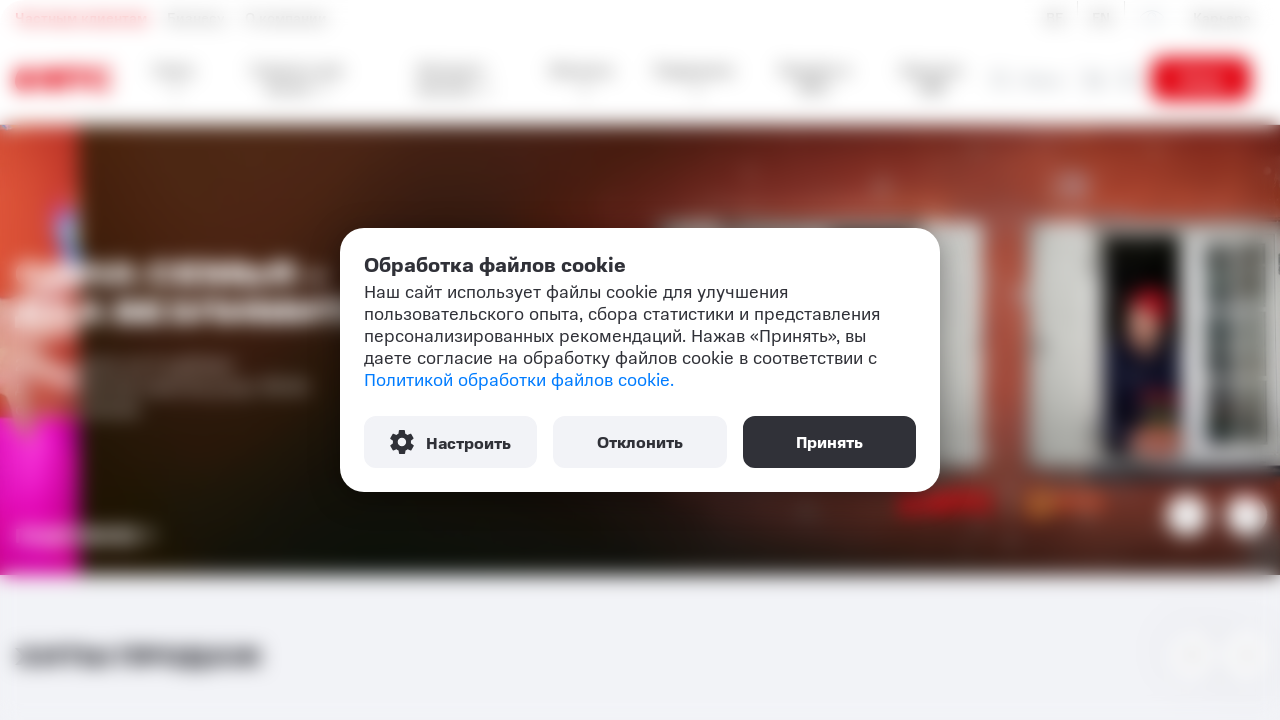

Retrieved alt text for logo 5: 'Белкарт'
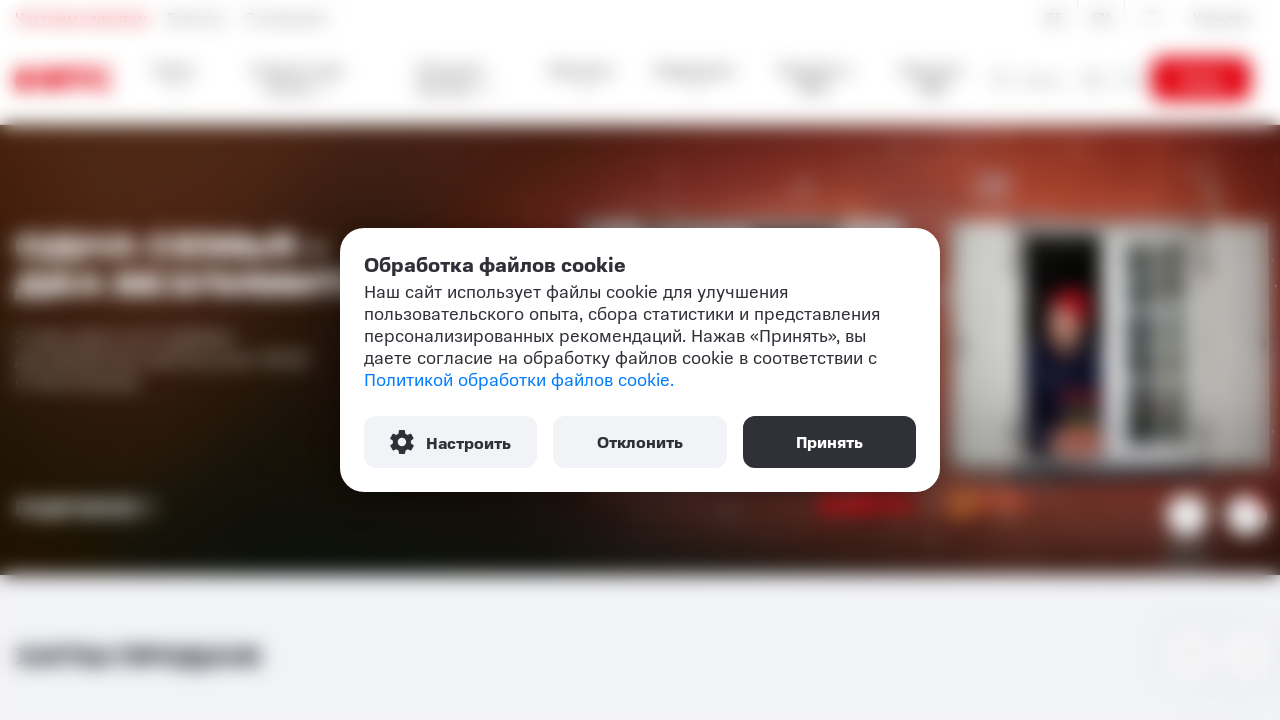

Verified logo 5 has correct alt text 'Белкарт'
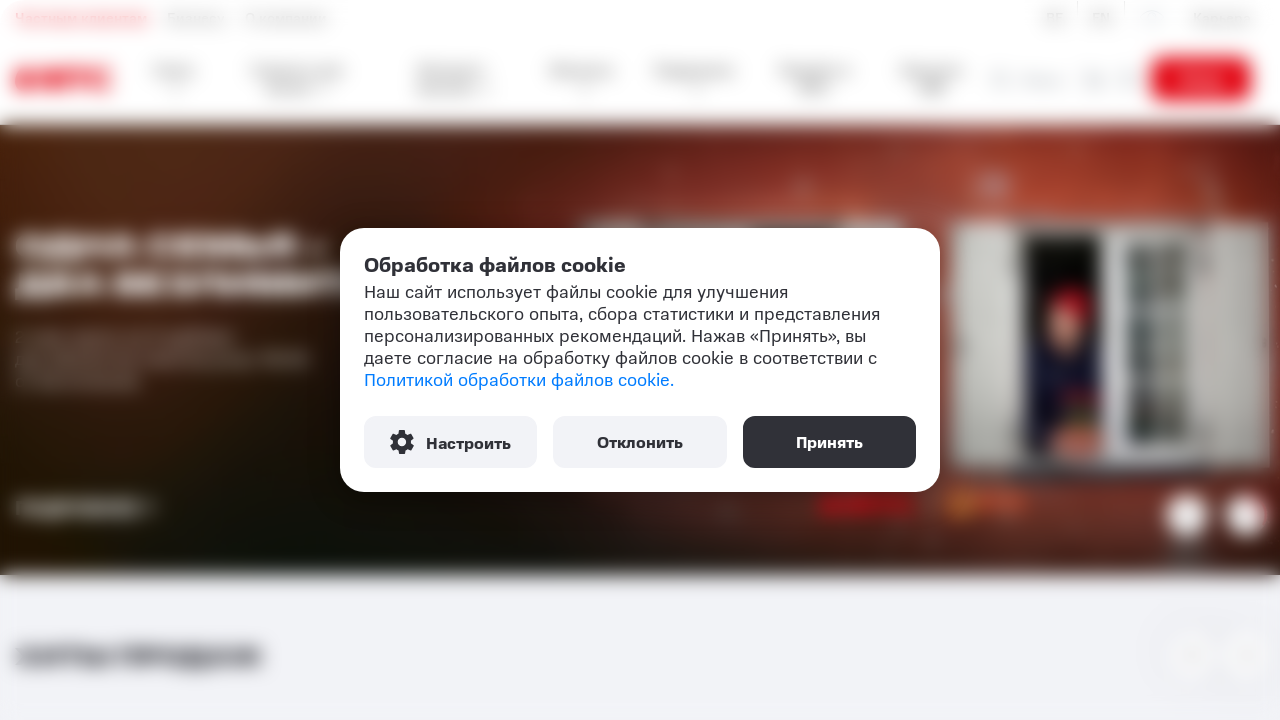

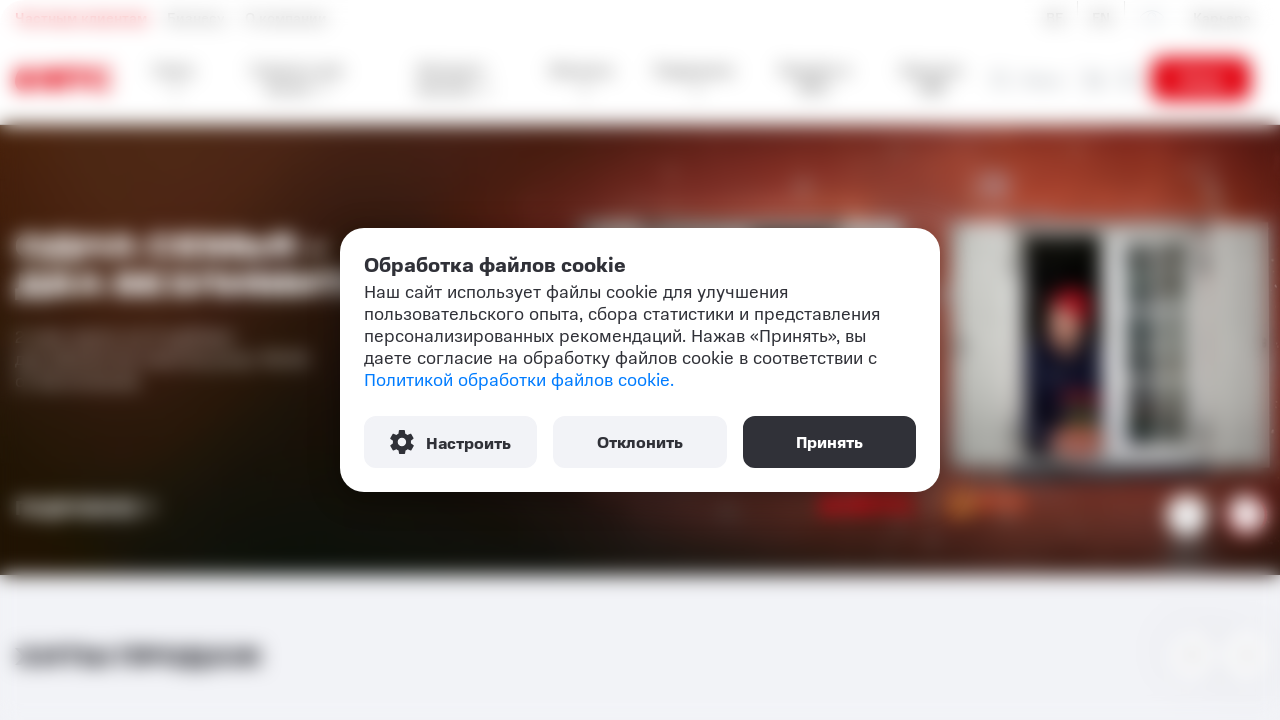